Tests a web form by filling in personal information fields including first name, last name, job title, selecting education level, gender checkbox, and experience dropdown.

Starting URL: https://formy-project.herokuapp.com/form

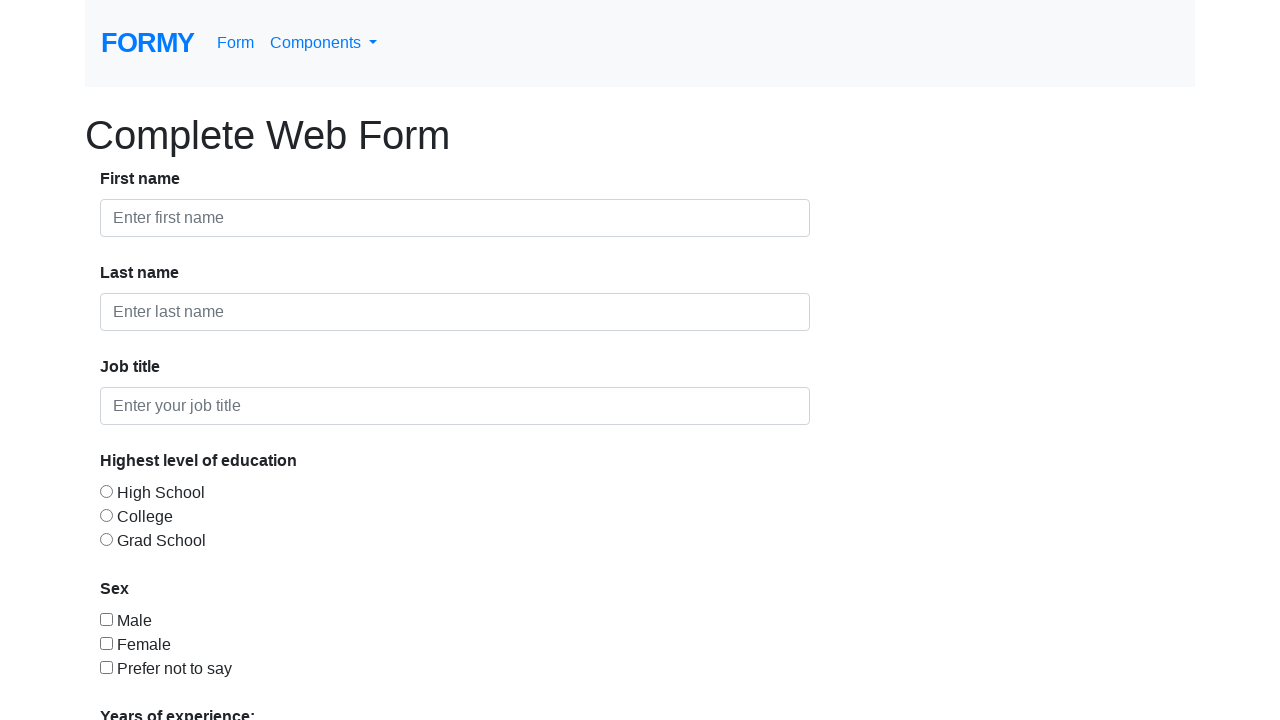

Filled first name field with 'Jisna' on #first-name
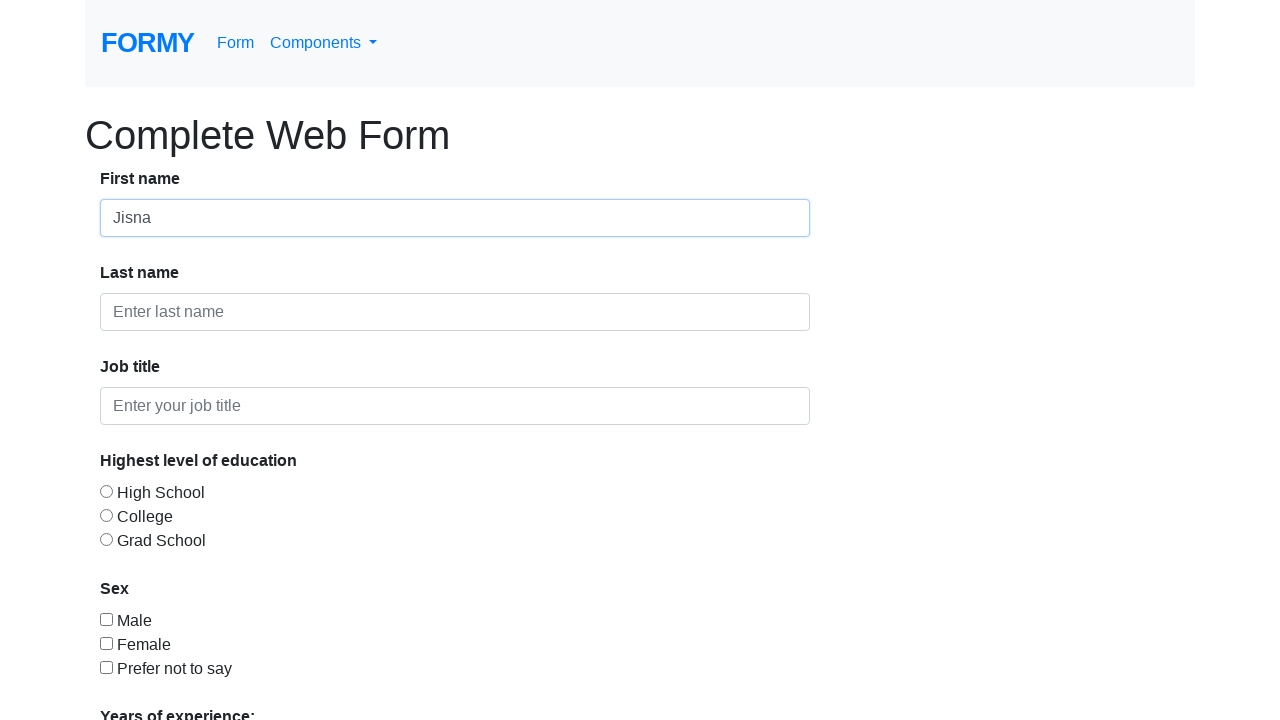

Filled last name field with 'Siby' on #last-name
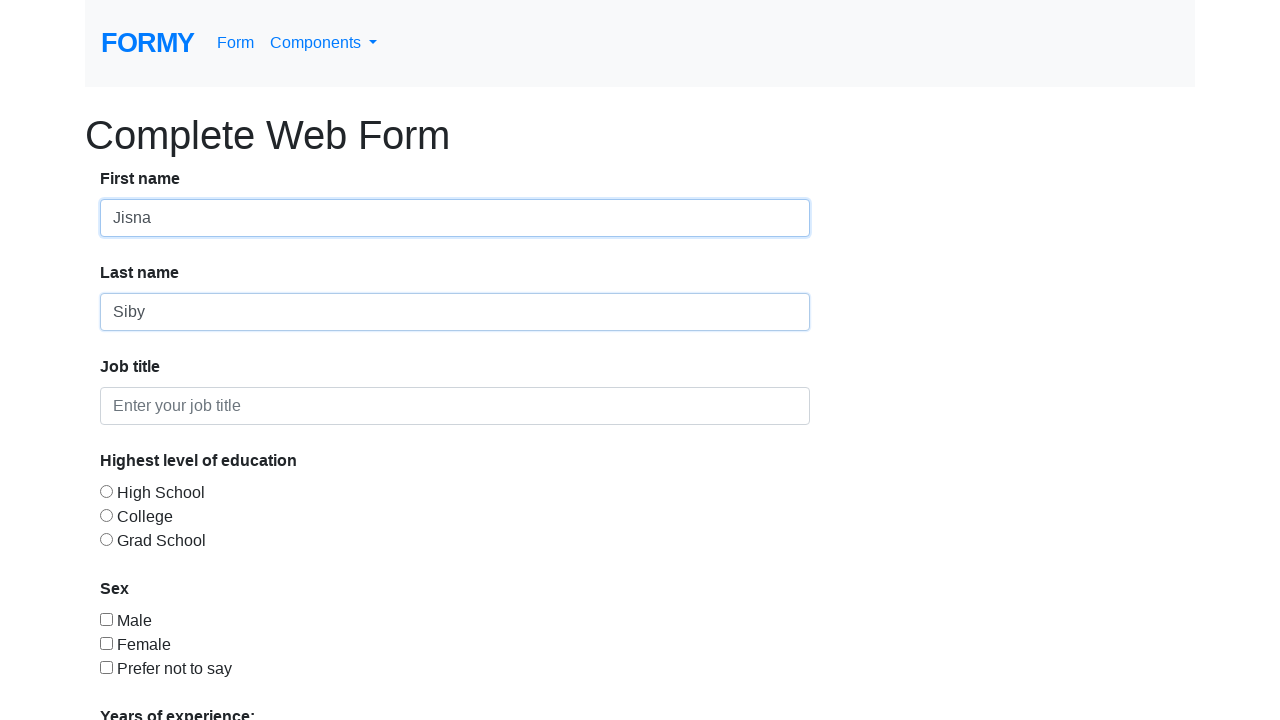

Filled job title field with 'Software Tester' on #job-title
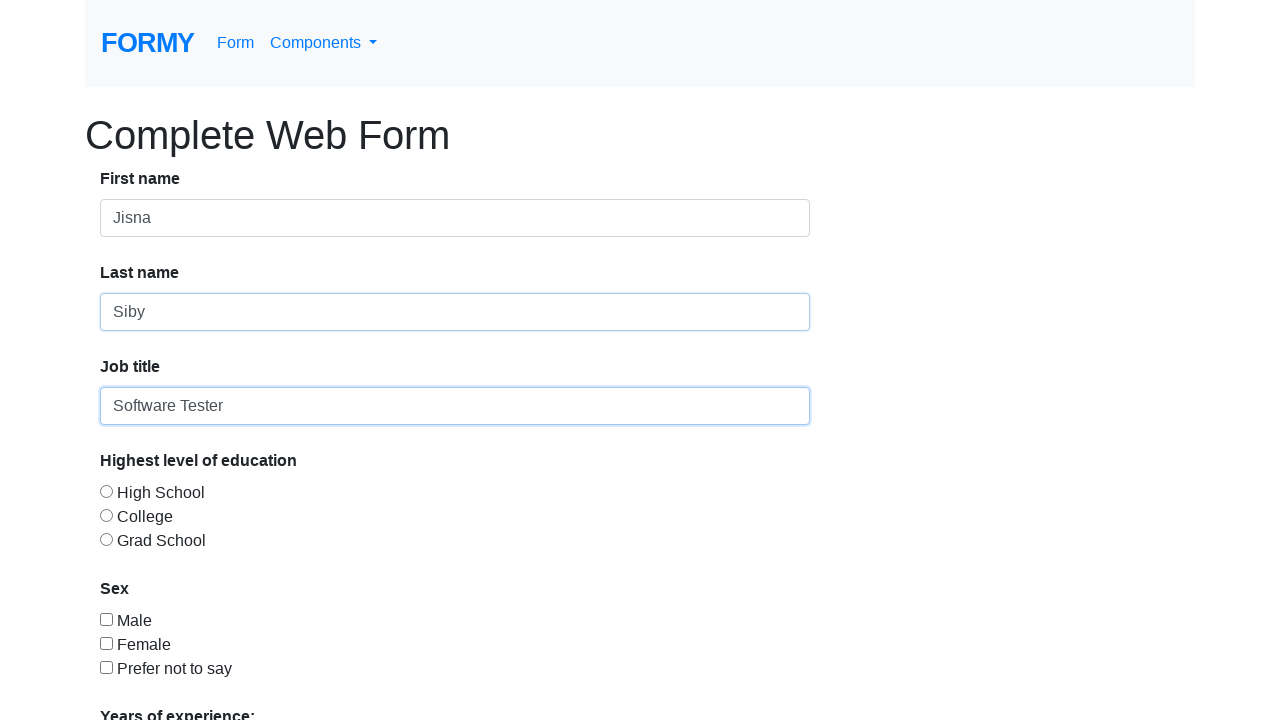

Selected College education level at (106, 515) on #radio-button-2
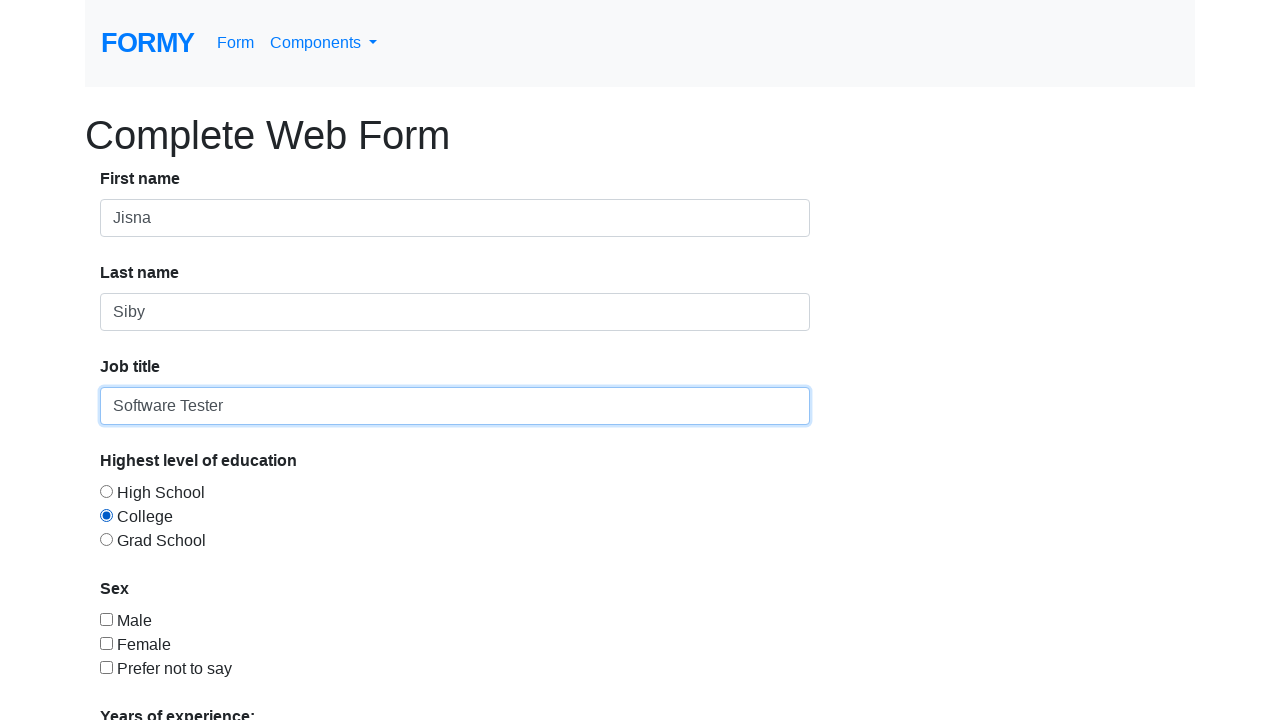

Selected Female gender checkbox at (106, 643) on #checkbox-2
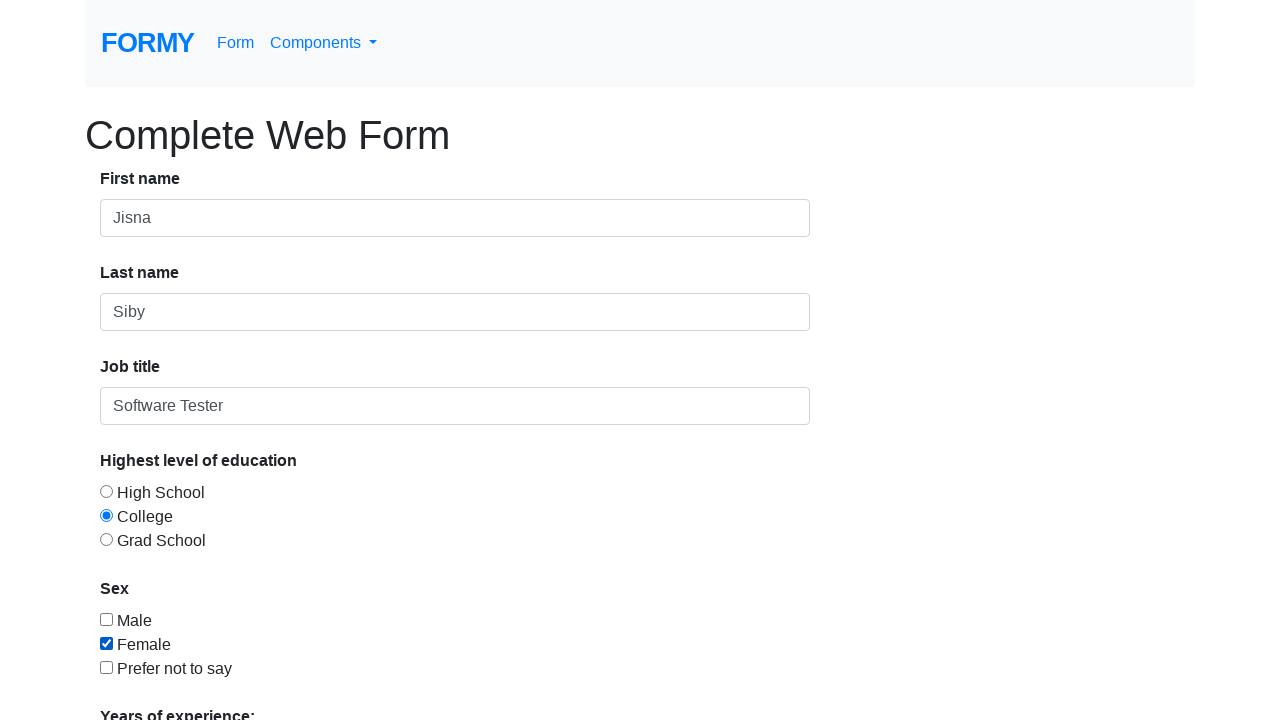

Opened experience dropdown menu at (270, 519) on #select-menu
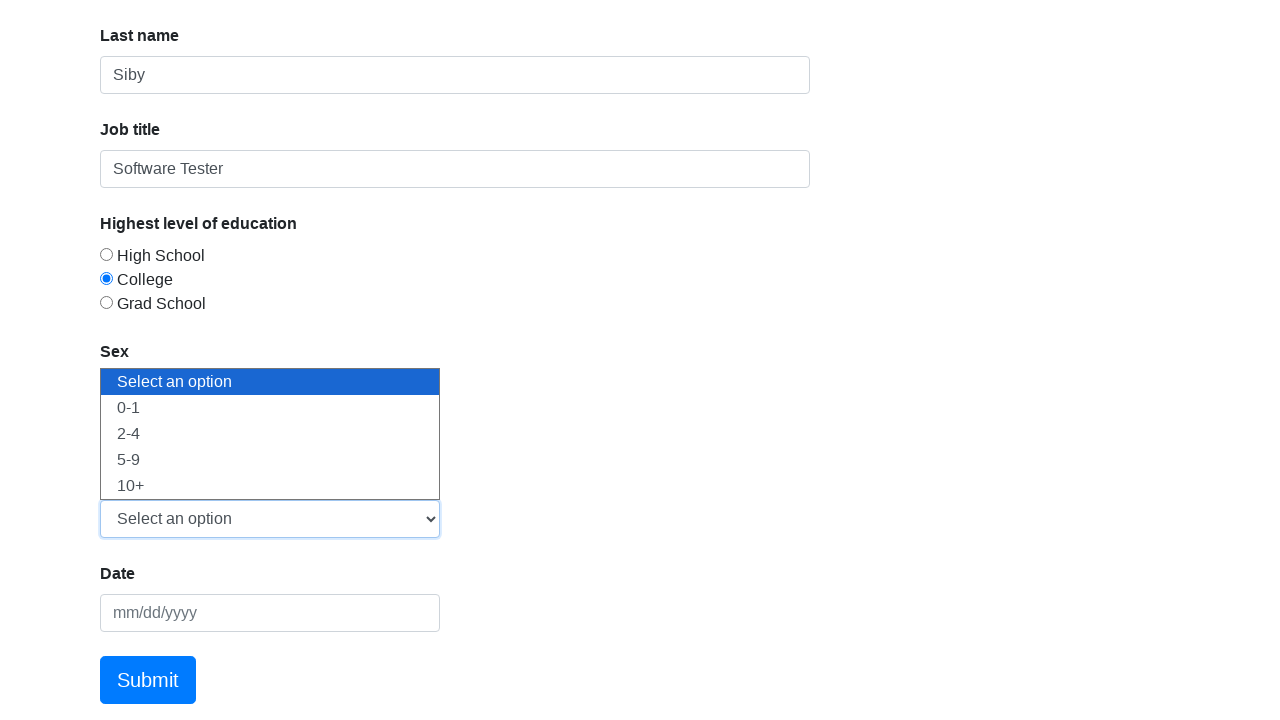

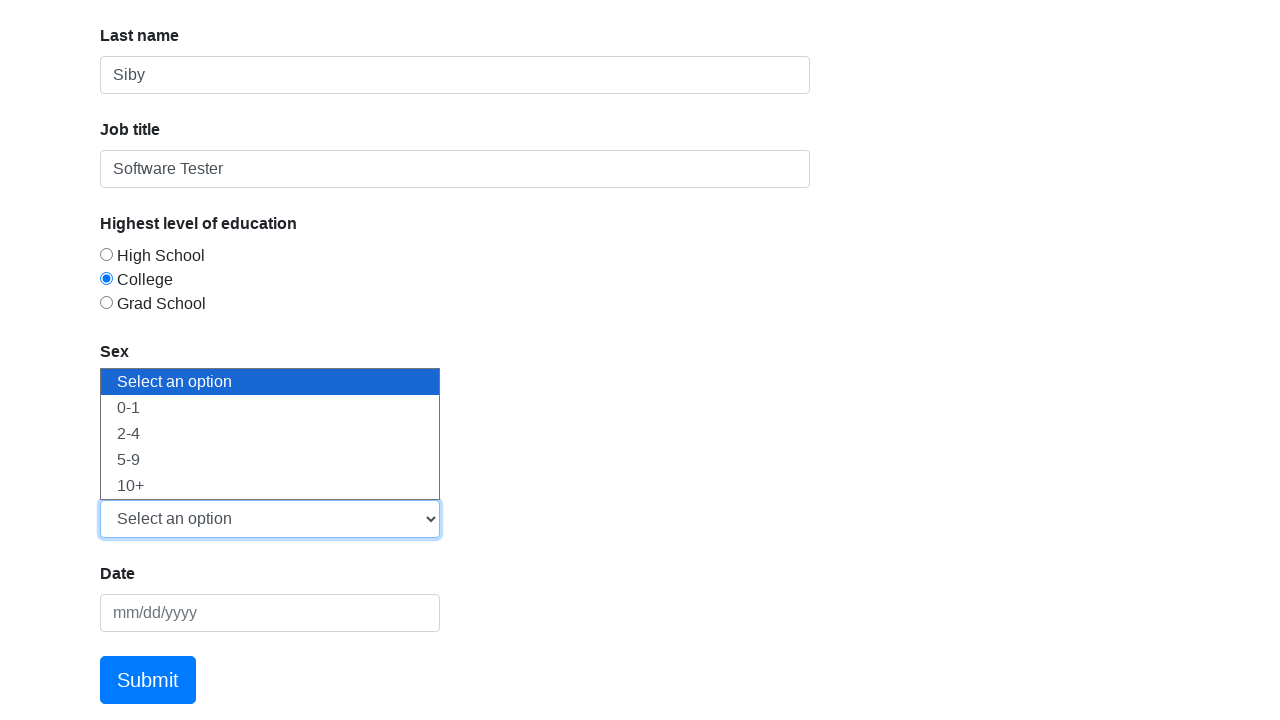